Tests radio button and checkbox functionality on a test automation practice page by selecting male/female radio buttons and checking/unchecking day-of-week checkboxes

Starting URL: https://testautomationpractice.blogspot.com/

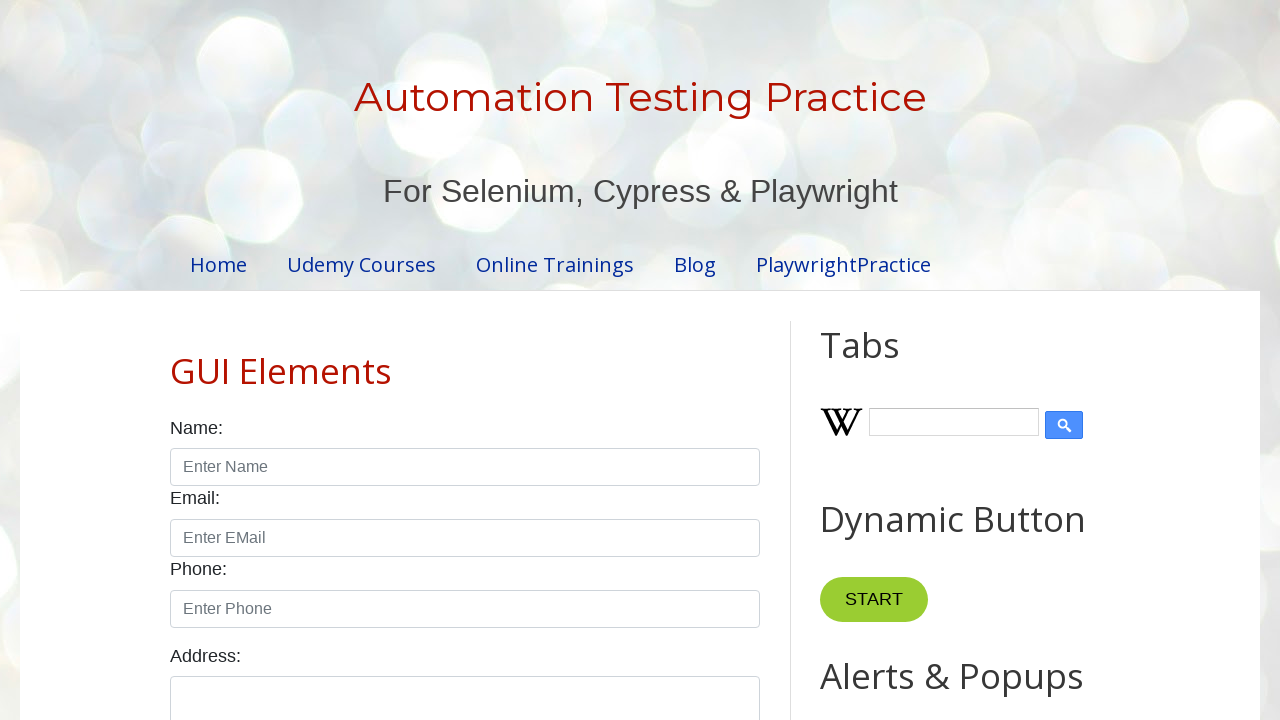

Clicked male radio button at (176, 360) on #male
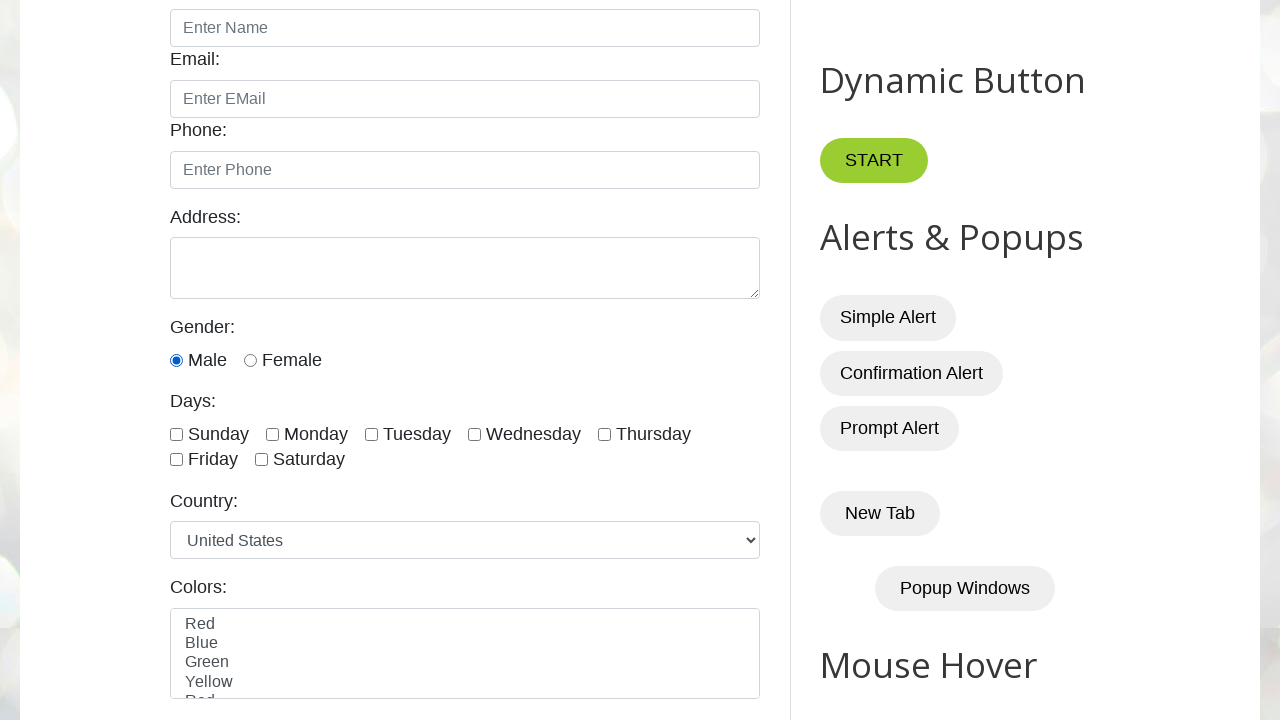

Checked male radio button on #male
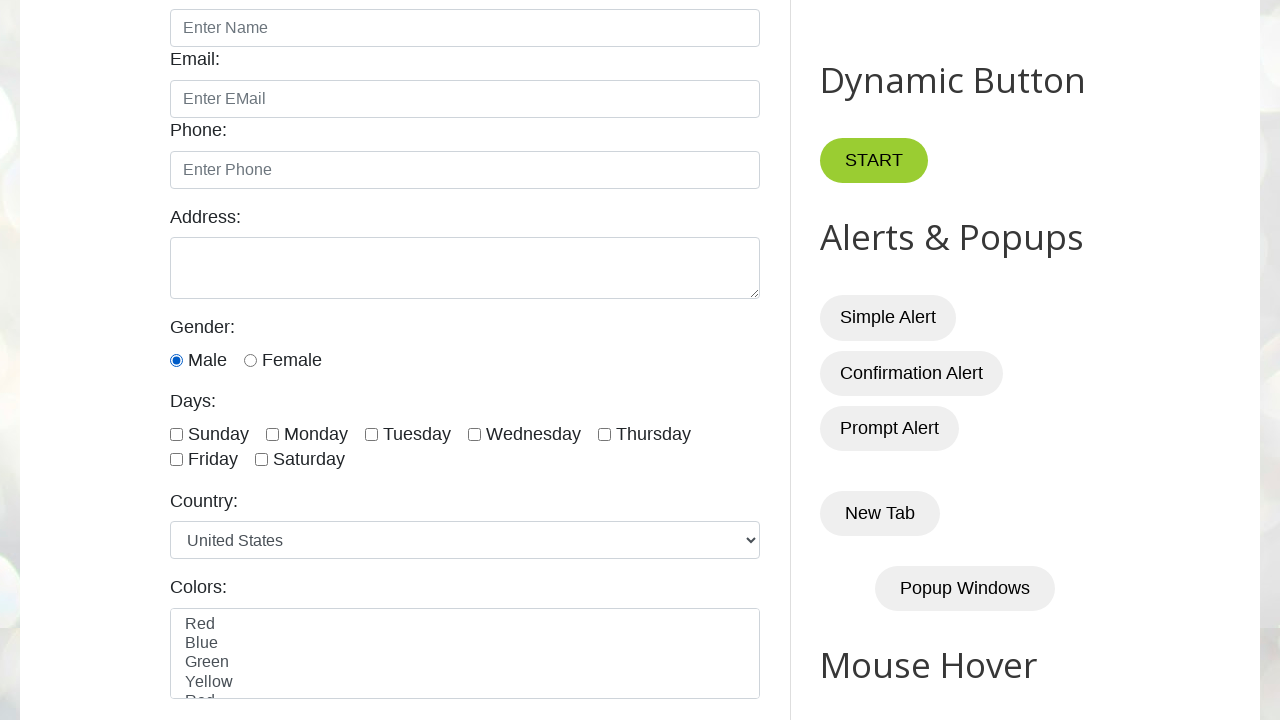

Verified male radio button is checked
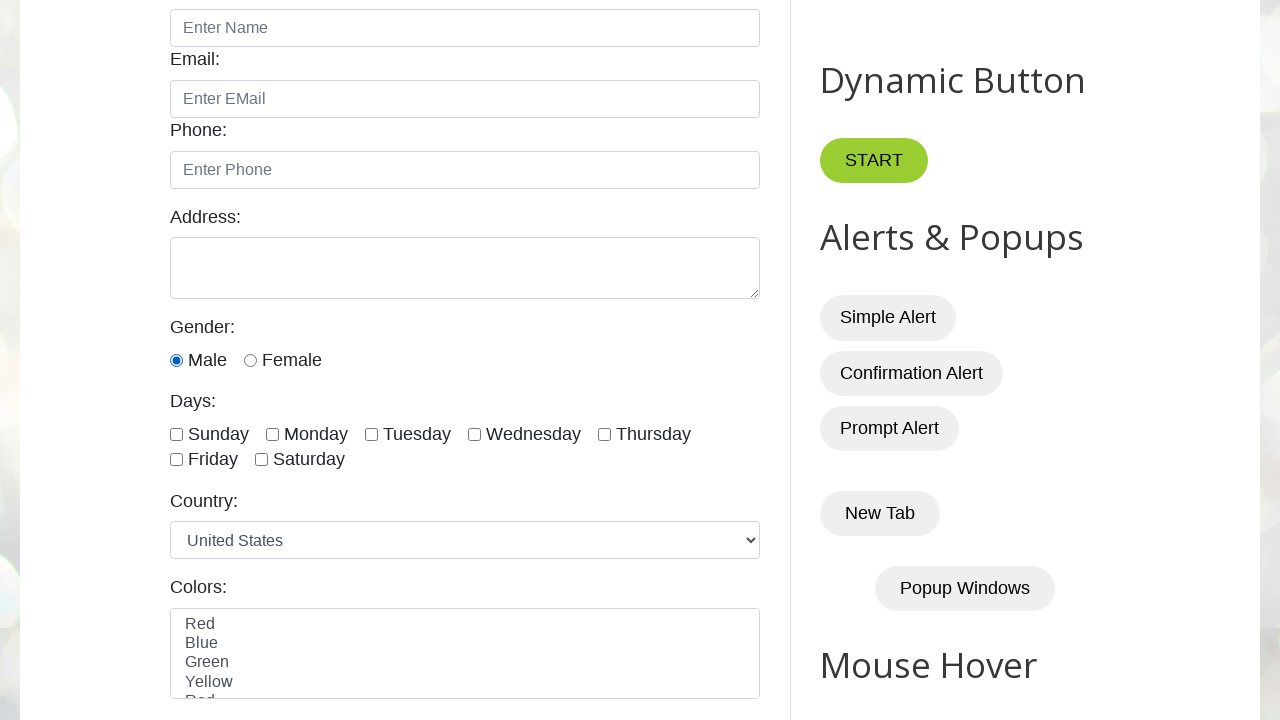

Clicked female radio button at (250, 360) on (//input[@id='female'])[1]
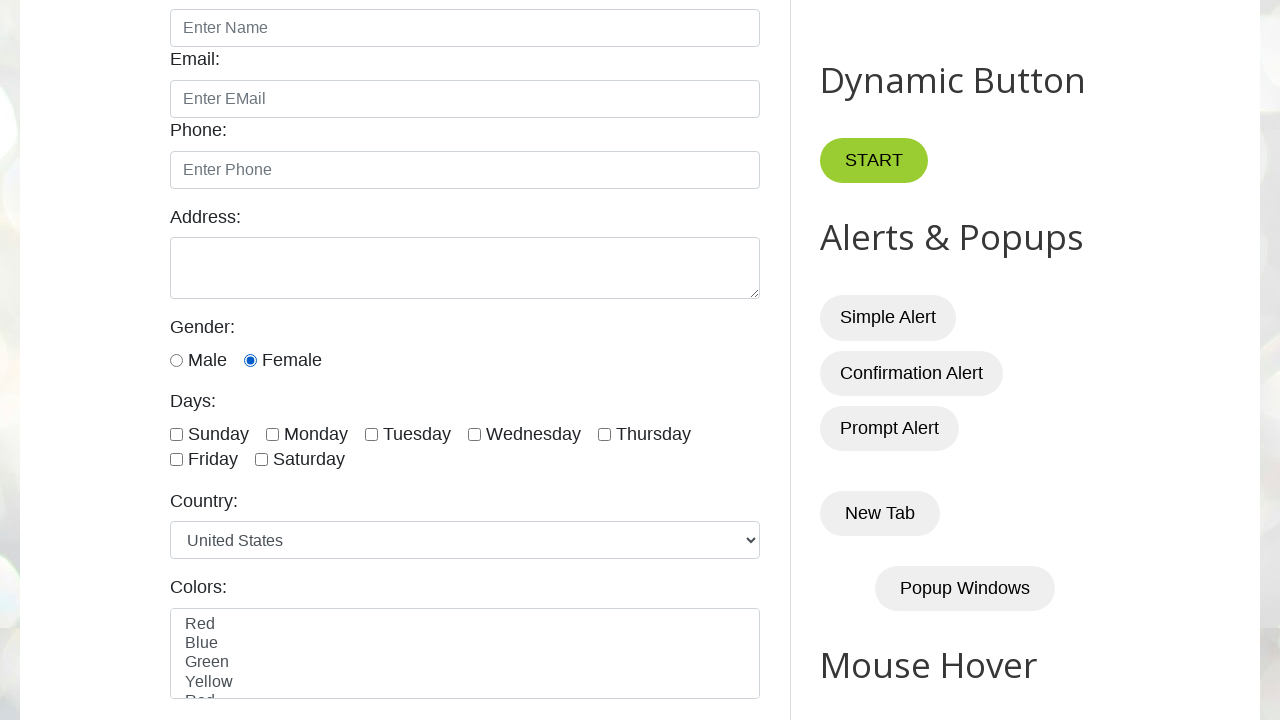

Verified female radio button is checked
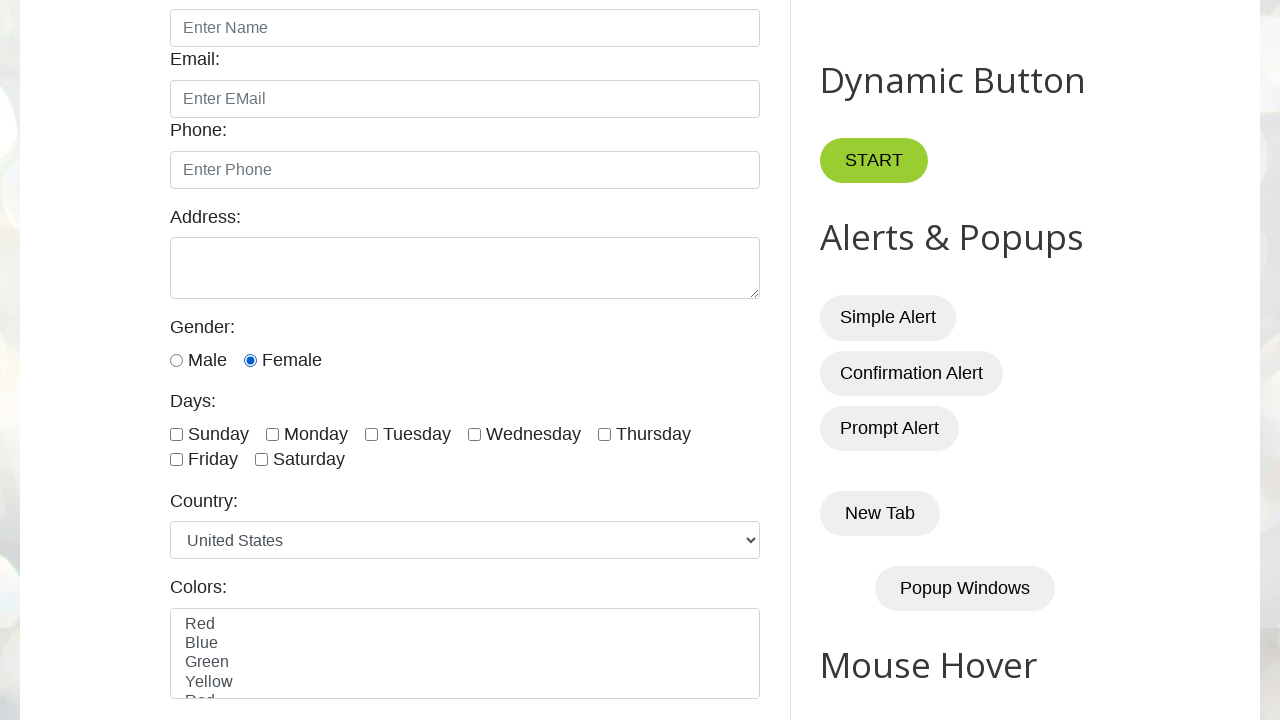

Checked Monday checkbox at (272, 434) on #monday
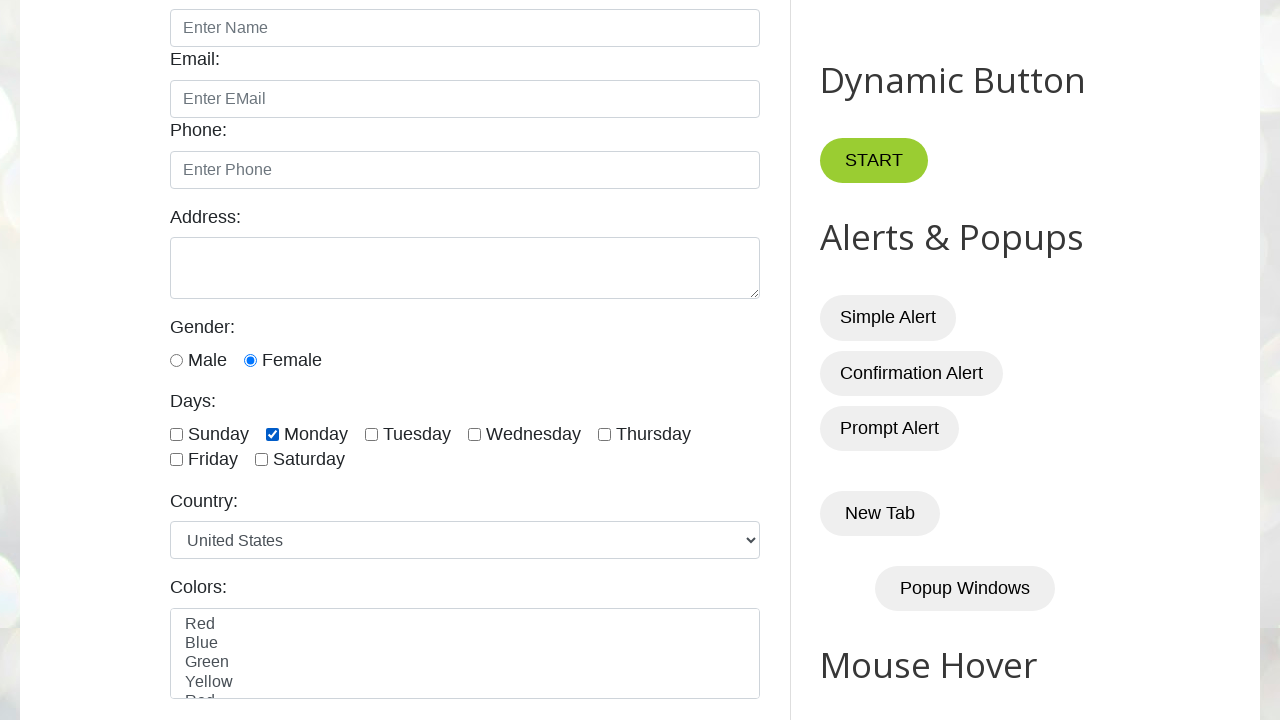

Verified Monday checkbox is checked
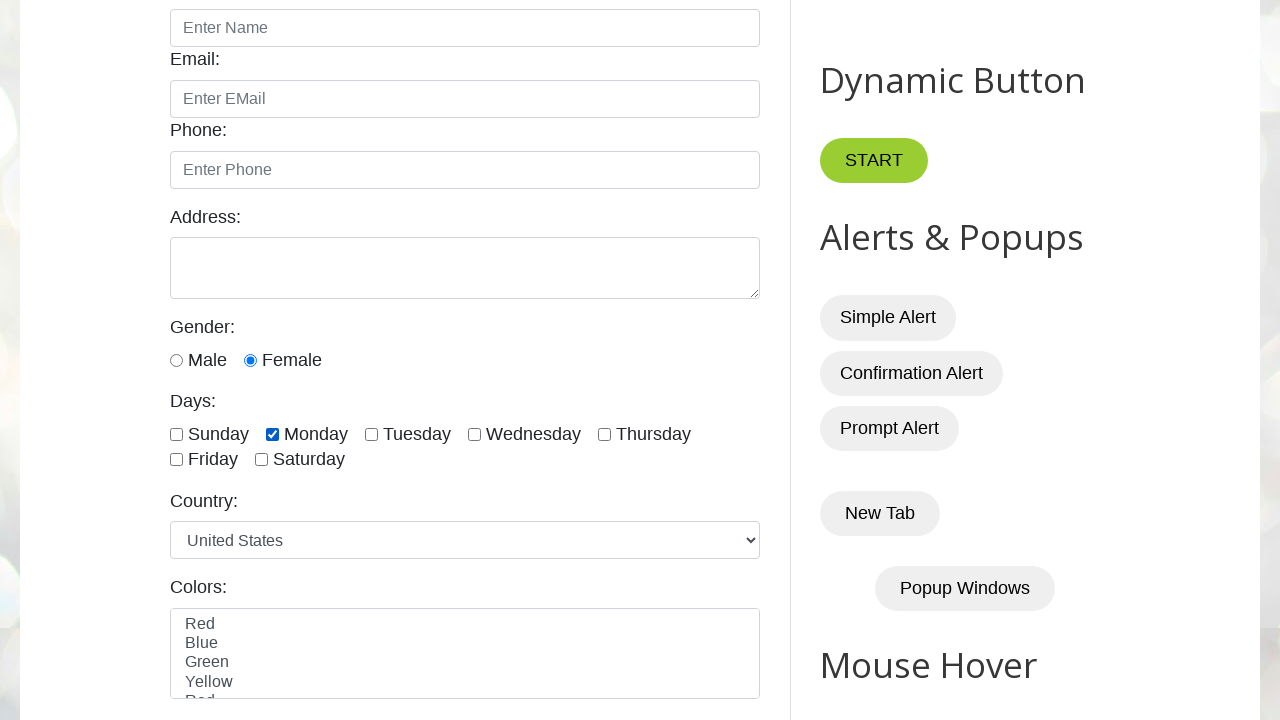

Checked checkbox at locator //input[@id='monday'] on //input[@id='monday']
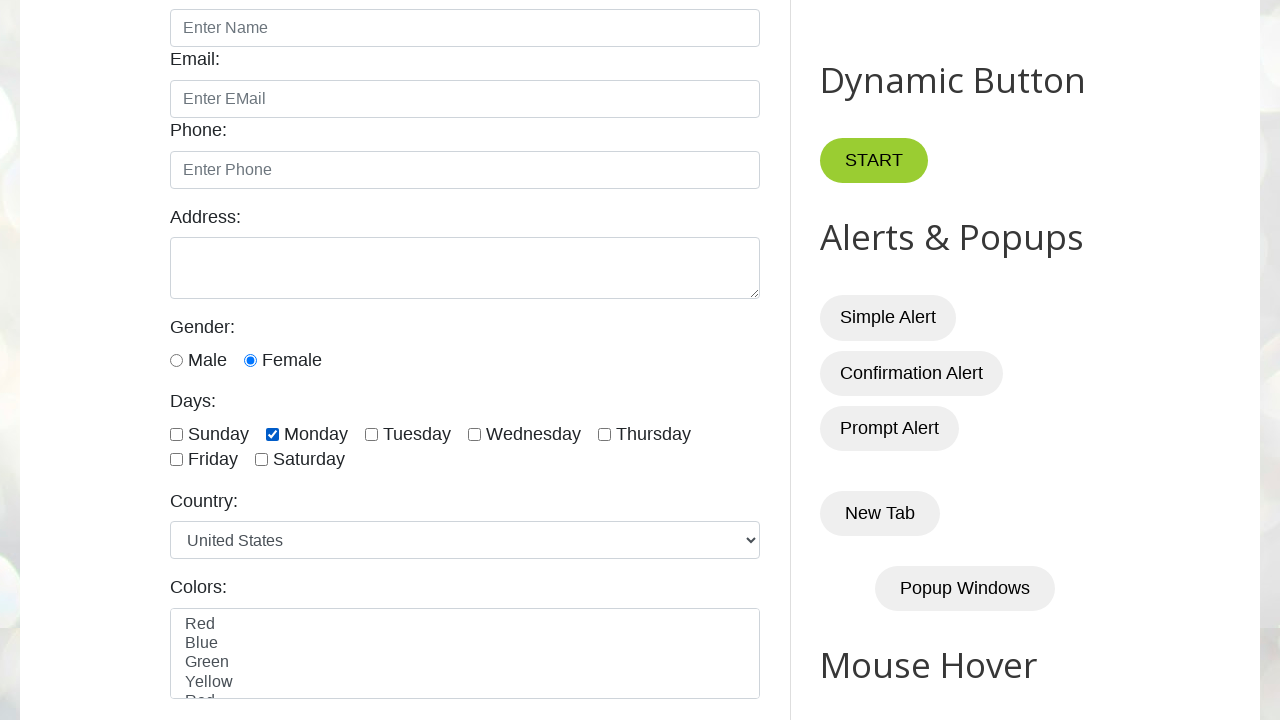

Checked checkbox at locator //input[@id='tuesday'] at (372, 434) on //input[@id='tuesday']
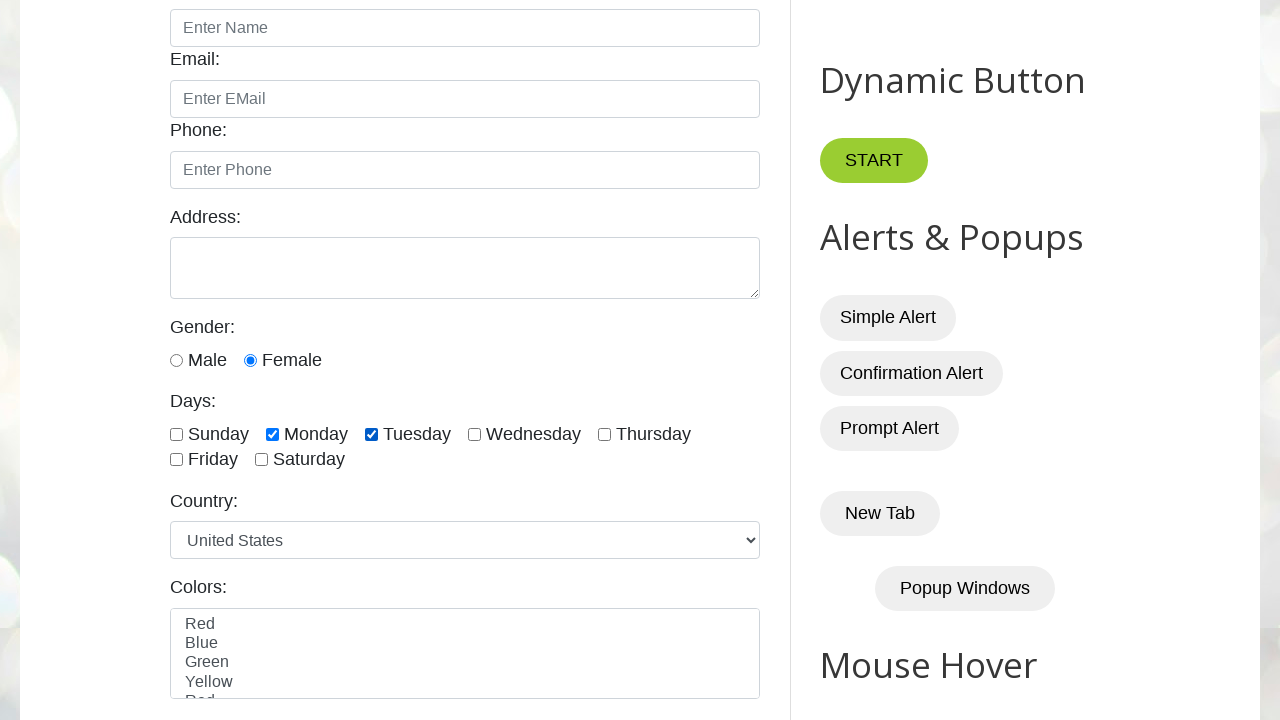

Checked checkbox at locator //input[@id='sunday'] at (176, 434) on //input[@id='sunday']
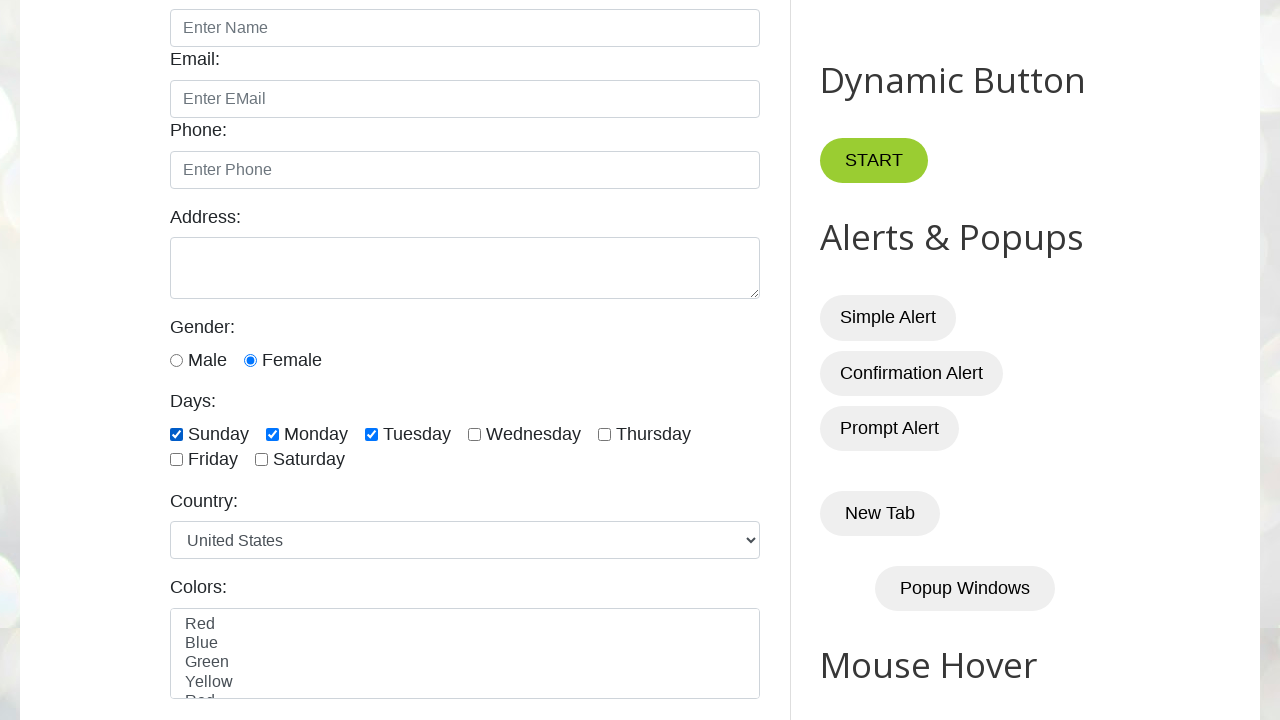

Verified checkbox at locator //input[@id='monday'] is checked
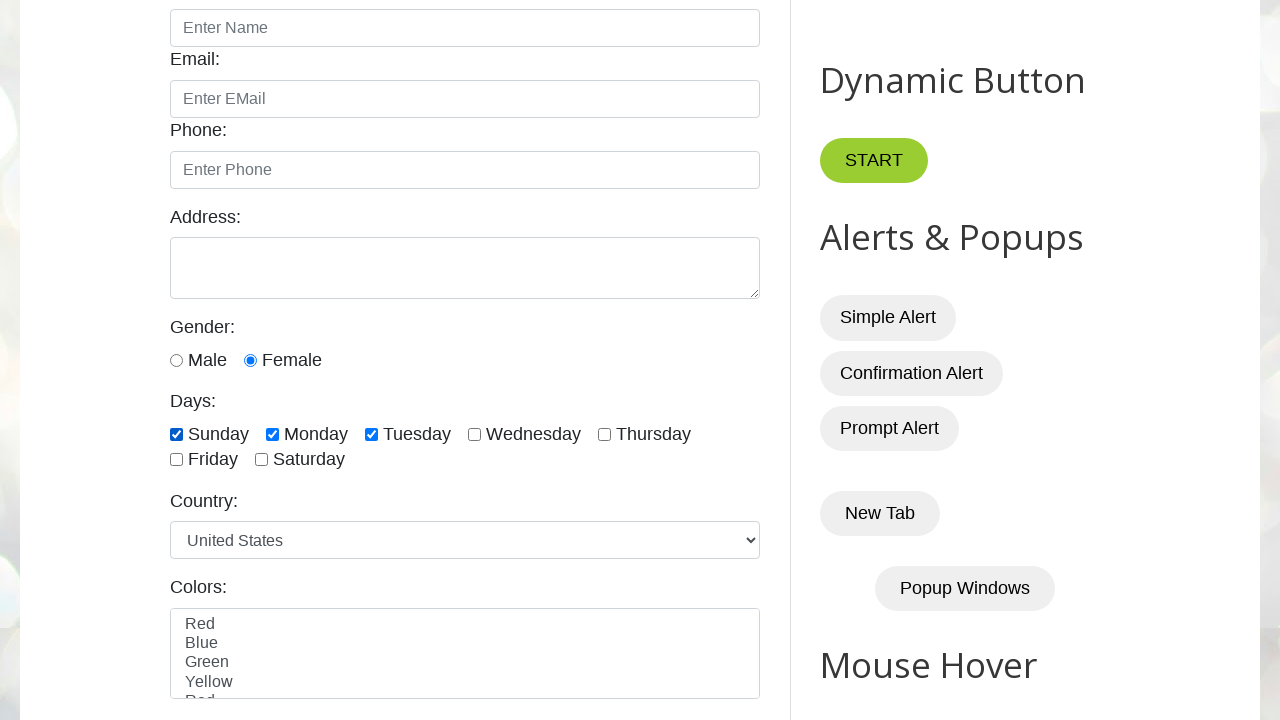

Verified checkbox at locator //input[@id='tuesday'] is checked
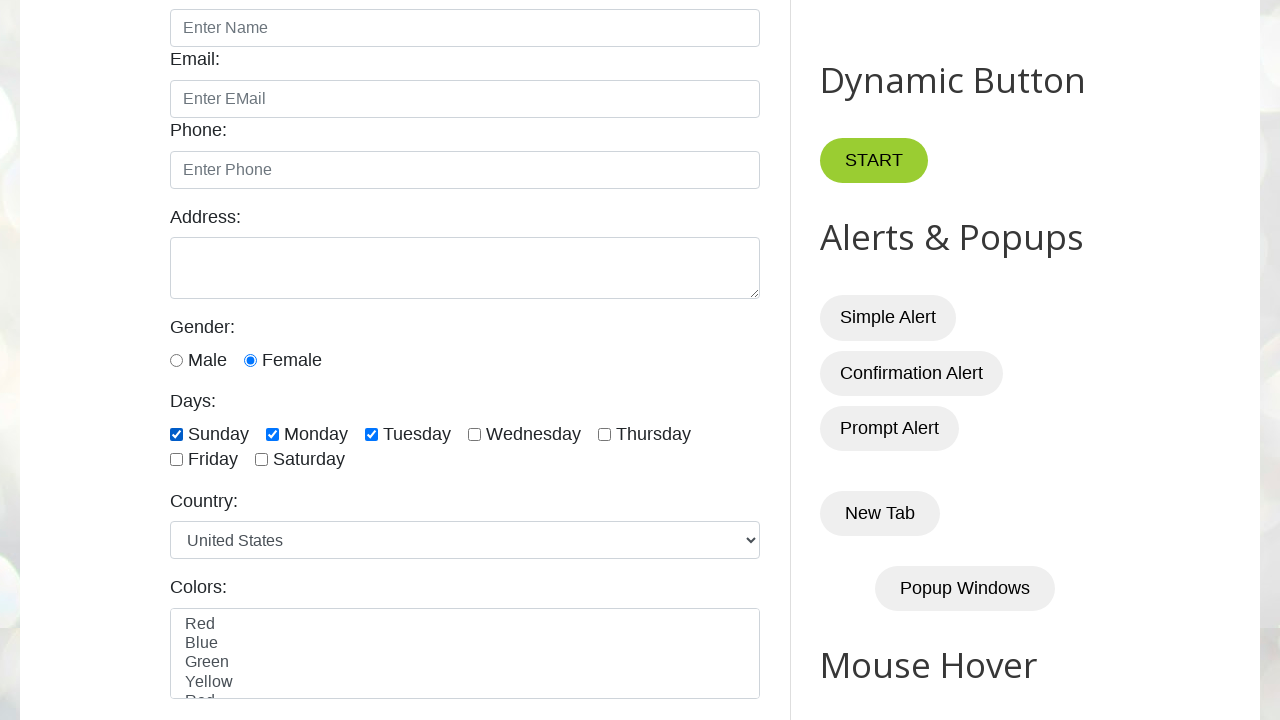

Verified checkbox at locator //input[@id='sunday'] is checked
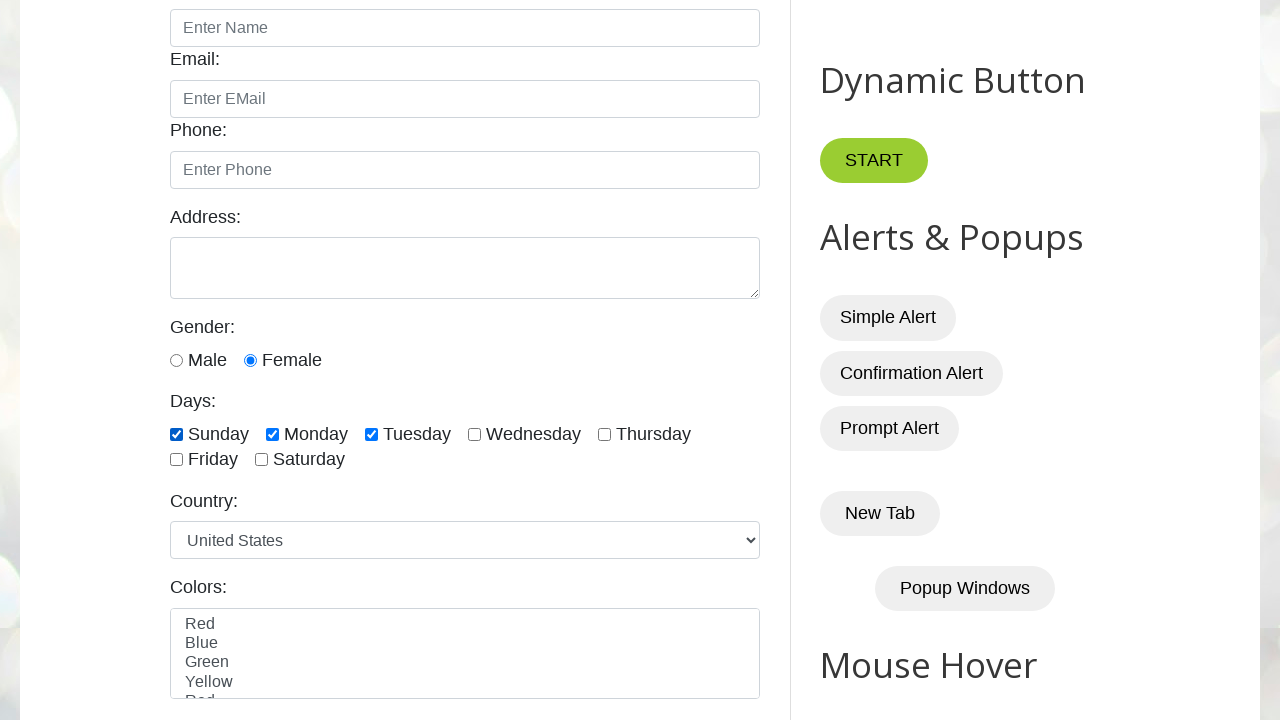

Unchecked checkbox at locator //input[@id='monday'] at (272, 434) on //input[@id='monday']
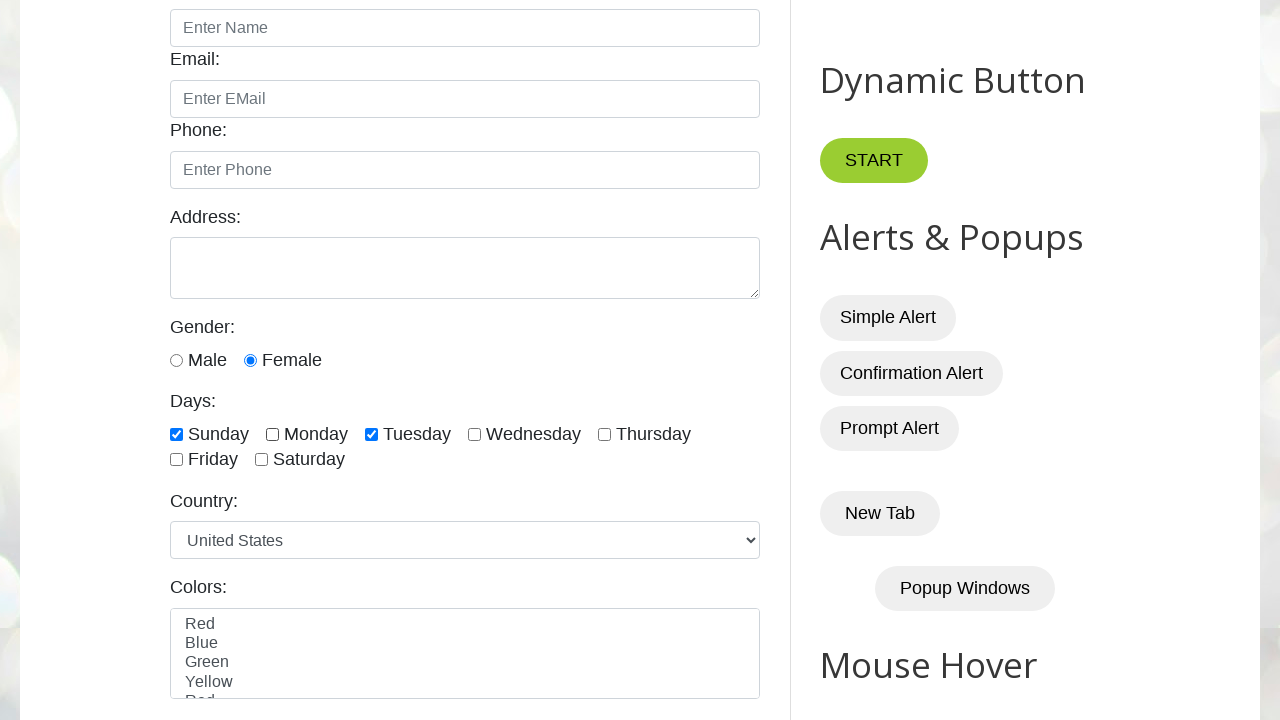

Unchecked checkbox at locator //input[@id='tuesday'] at (372, 434) on //input[@id='tuesday']
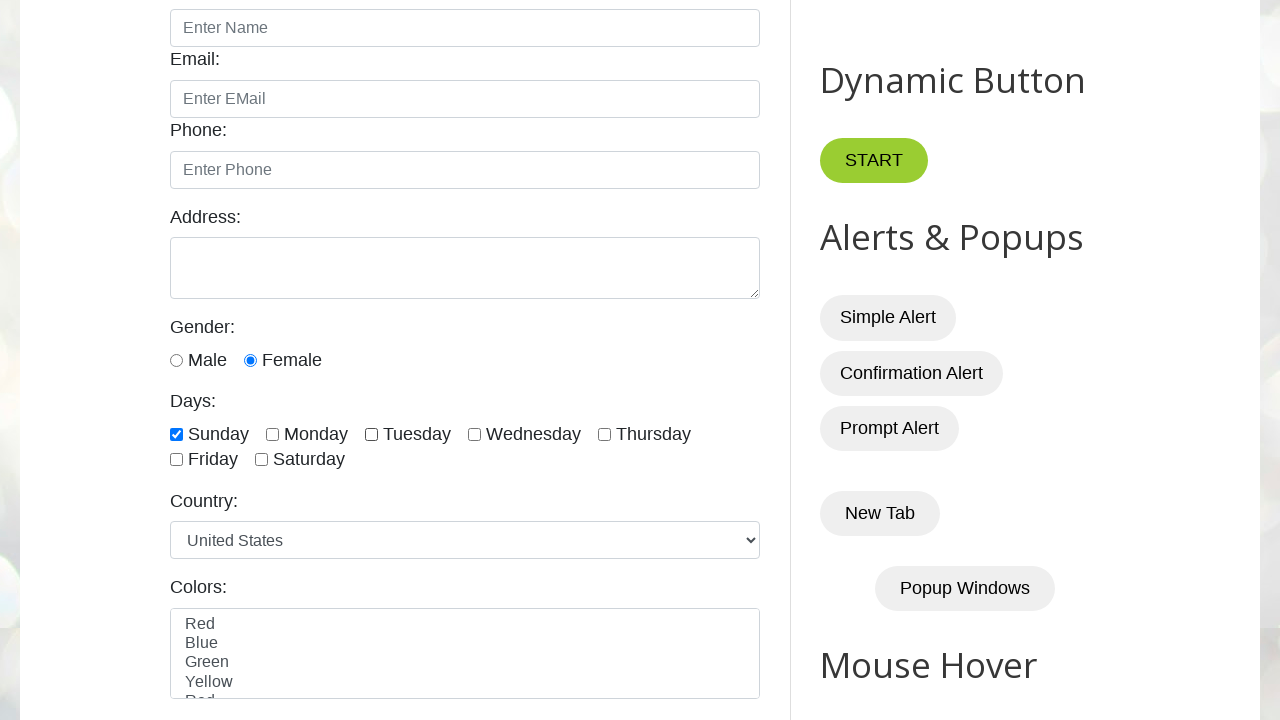

Unchecked checkbox at locator //input[@id='sunday'] at (176, 434) on //input[@id='sunday']
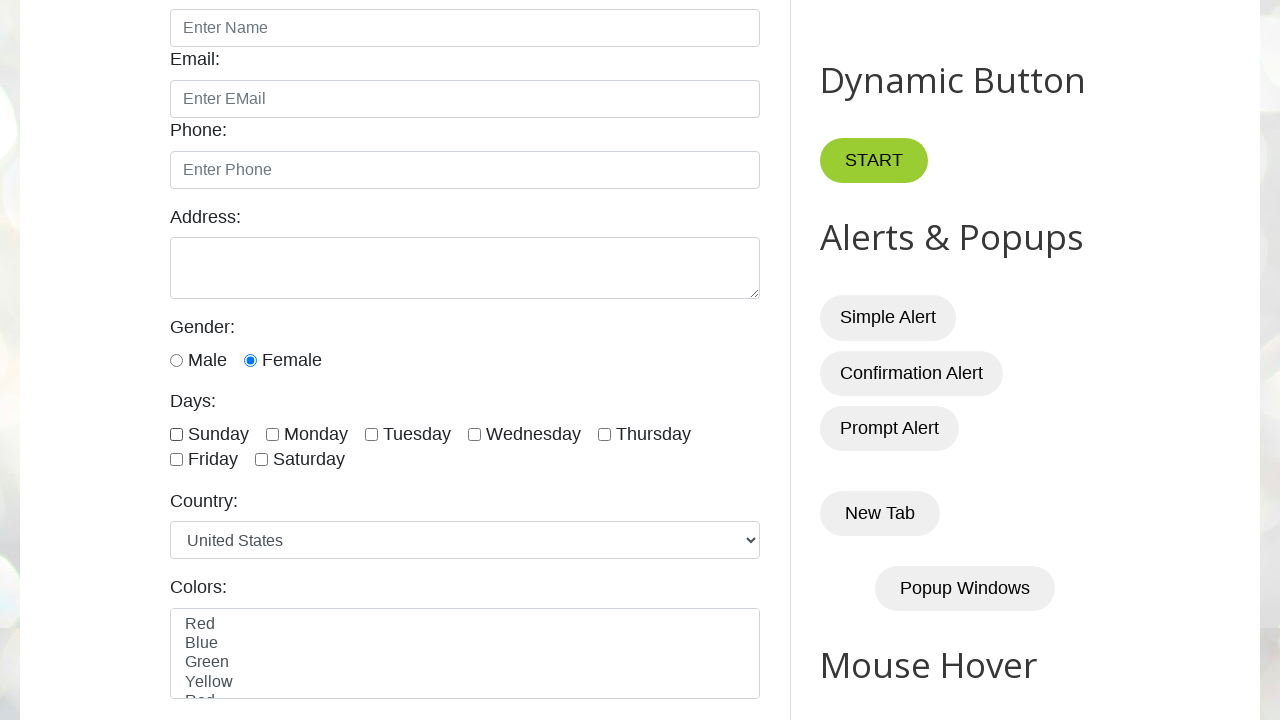

Verified checkbox at locator //input[@id='monday'] is unchecked
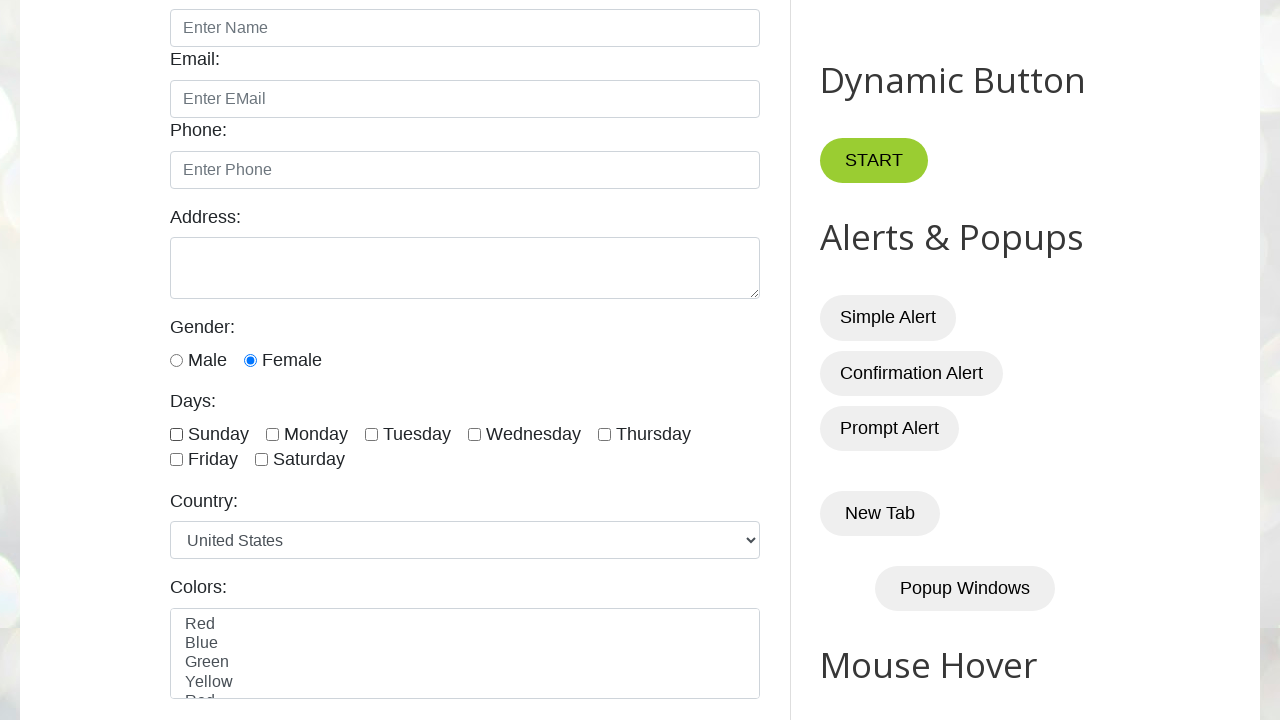

Verified checkbox at locator //input[@id='tuesday'] is unchecked
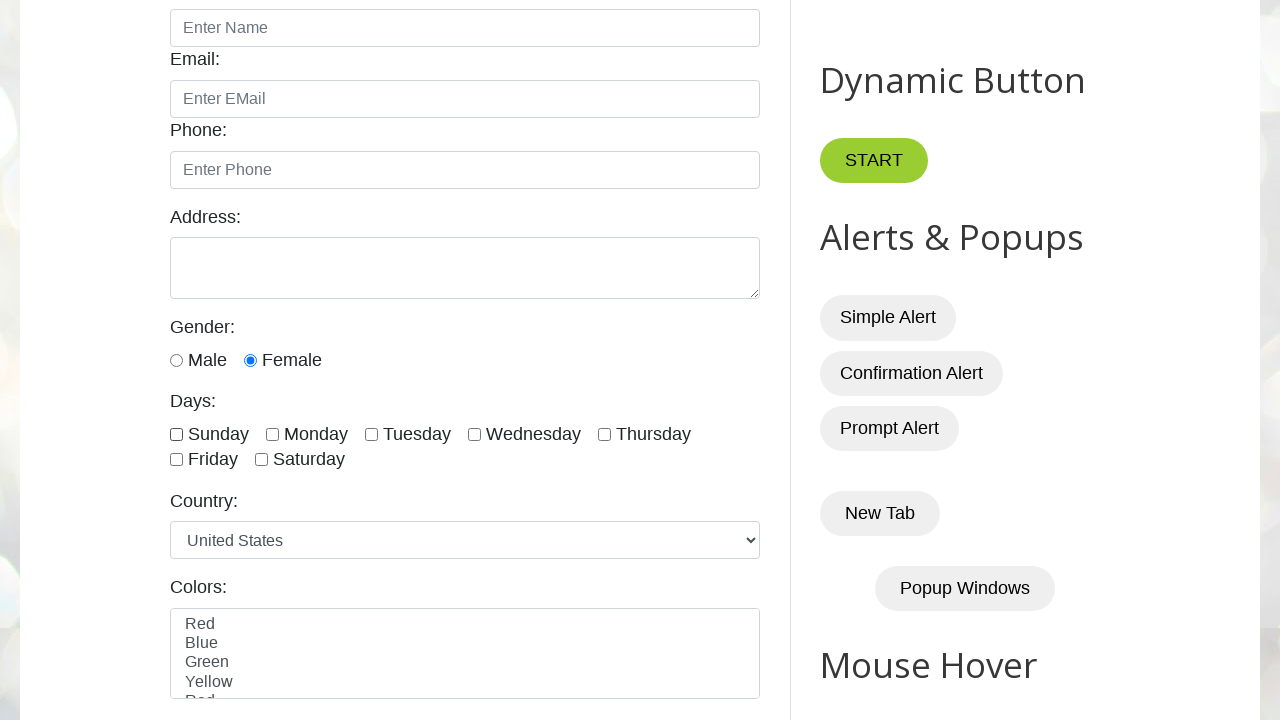

Verified checkbox at locator //input[@id='sunday'] is unchecked
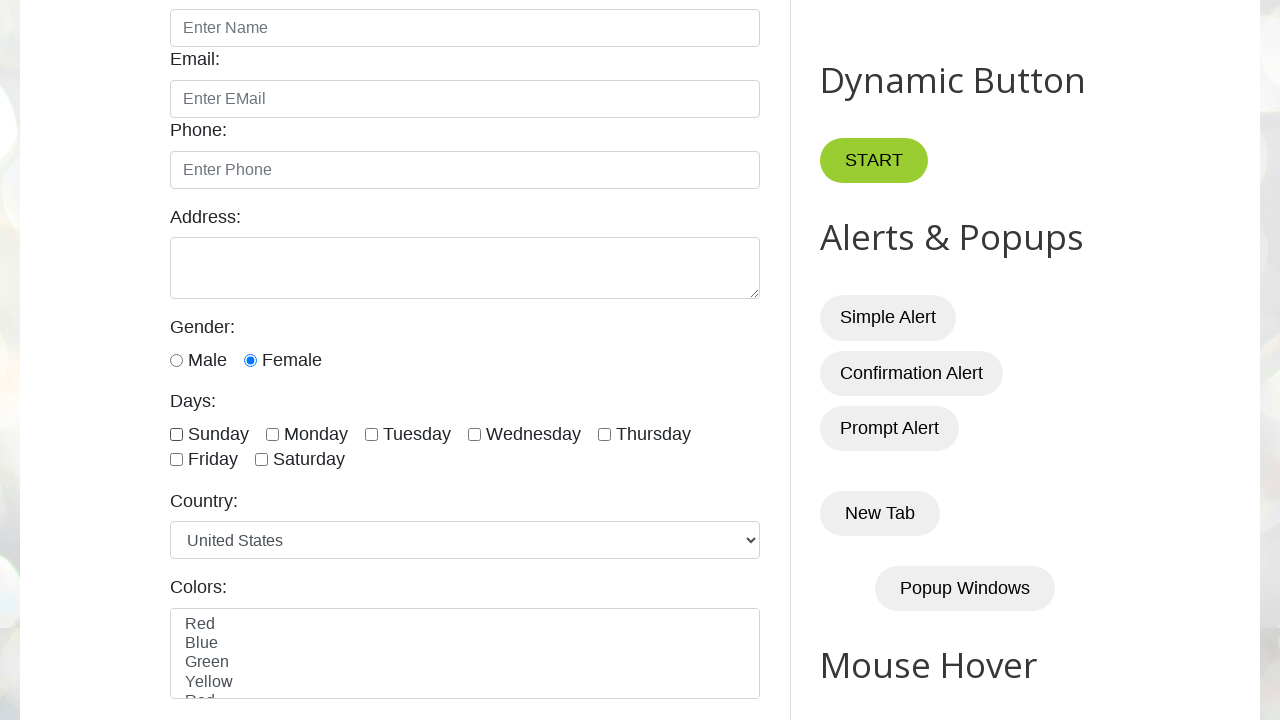

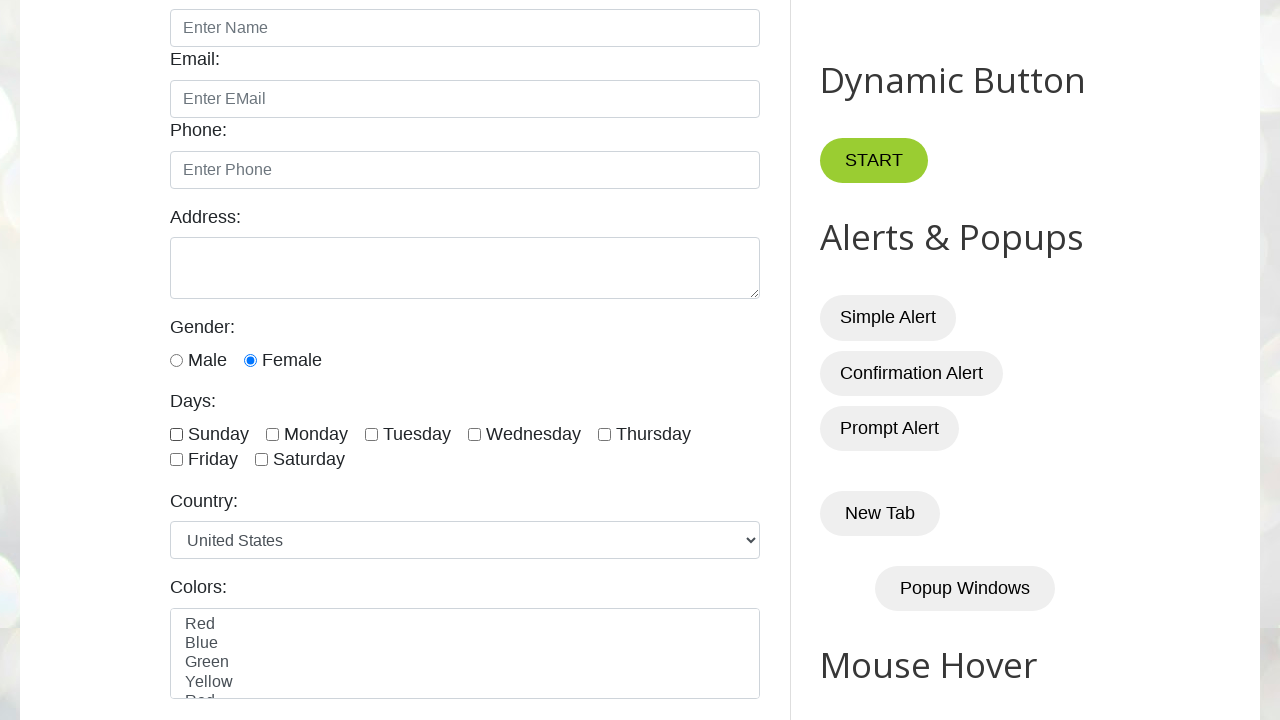